Navigates to the OrangeHRM demo application homepage and waits for it to load. This appears to be a basic page load test.

Starting URL: https://opensource-demo.orangehrmlive.com/

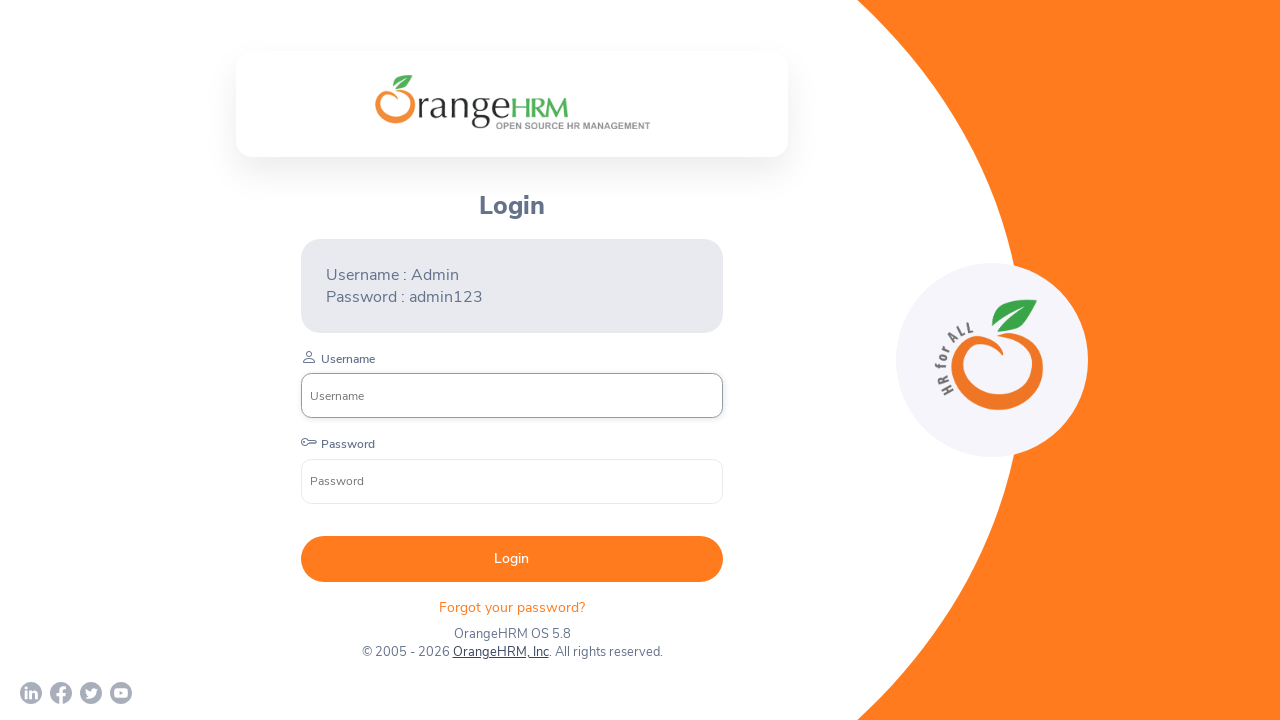

Navigated to OrangeHRM demo homepage and waited for DOM to be content loaded
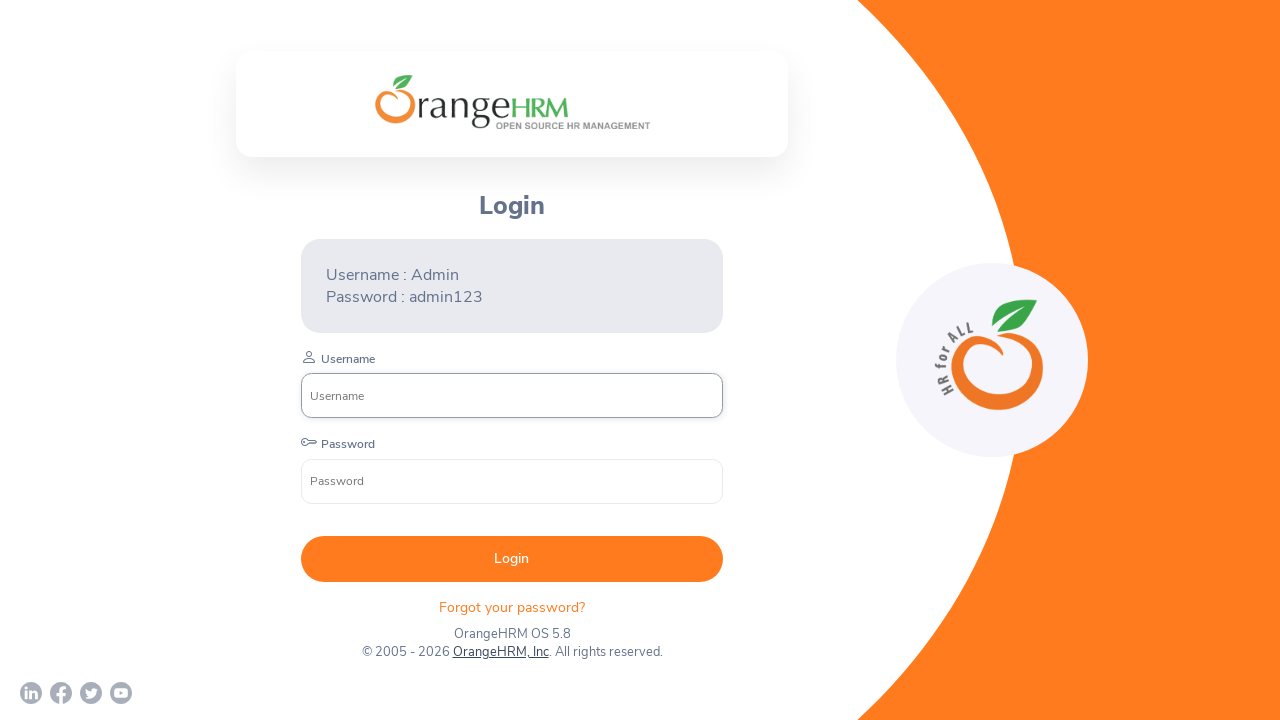

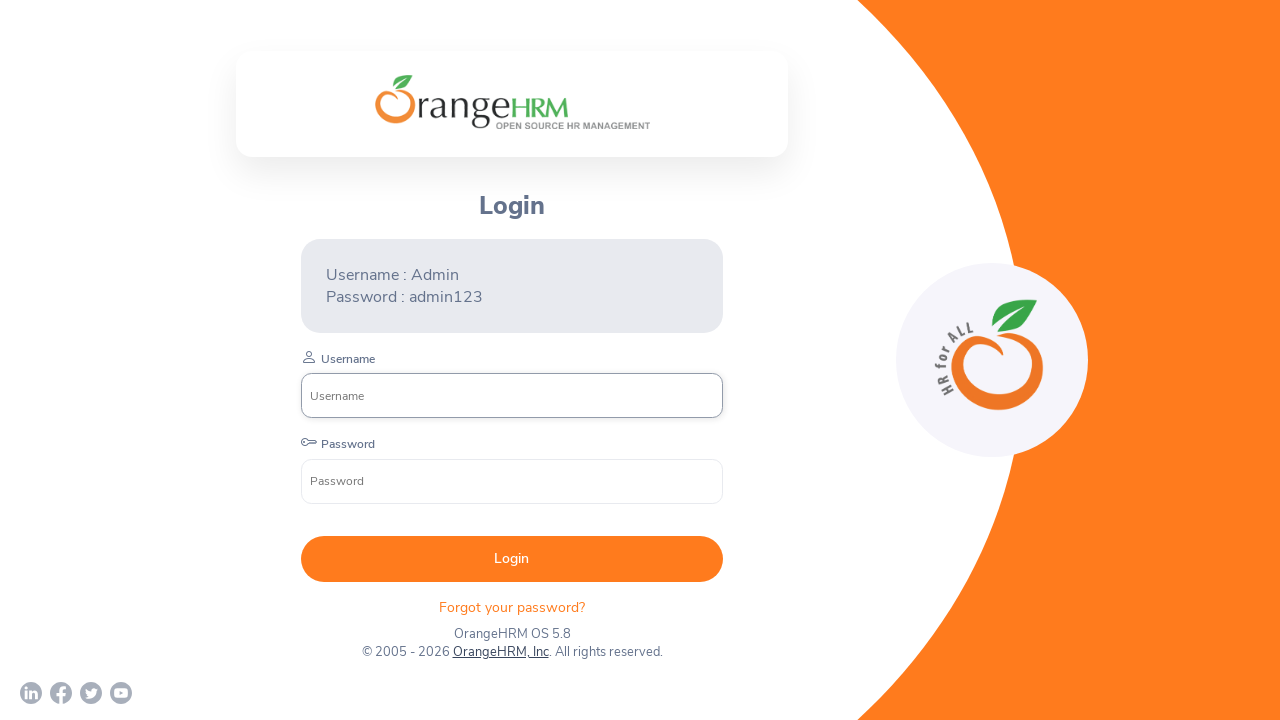